Tests static dropdown functionality by locating a dropdown element, retrieving its options, and selecting a value from it

Starting URL: https://rahulshettyacademy.com/AutomationPractice/

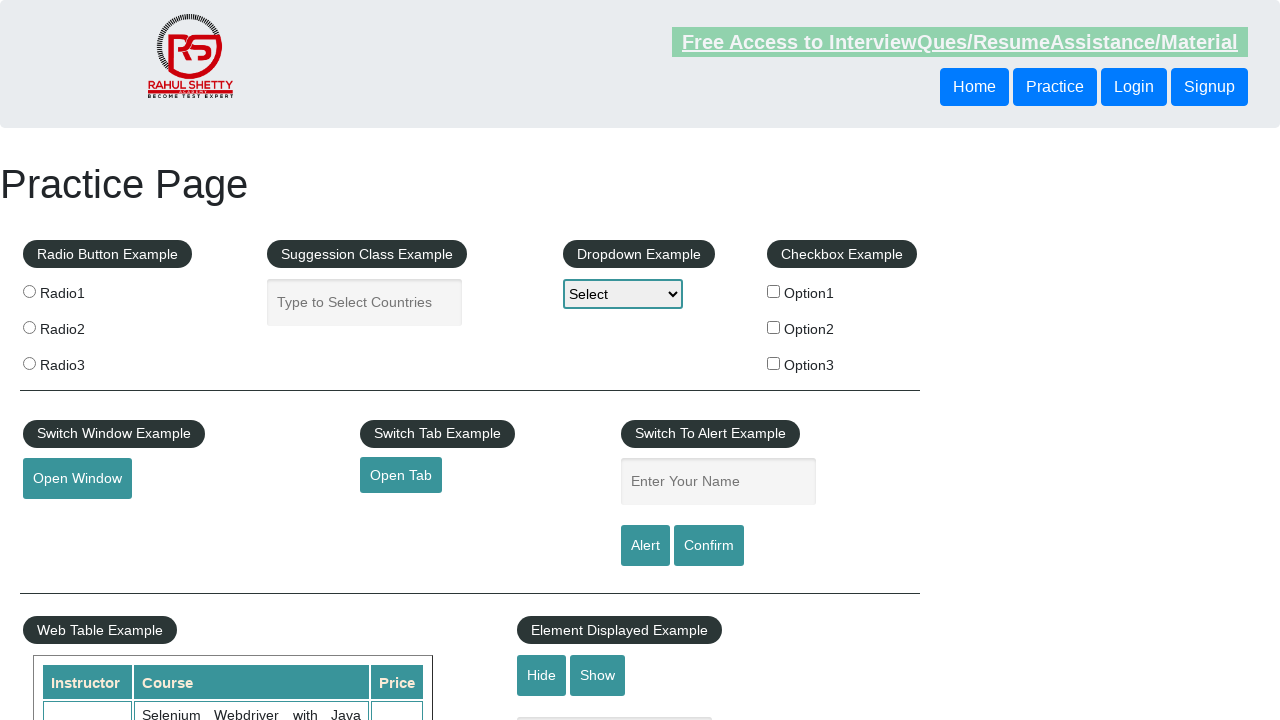

Waited for static dropdown element to be visible
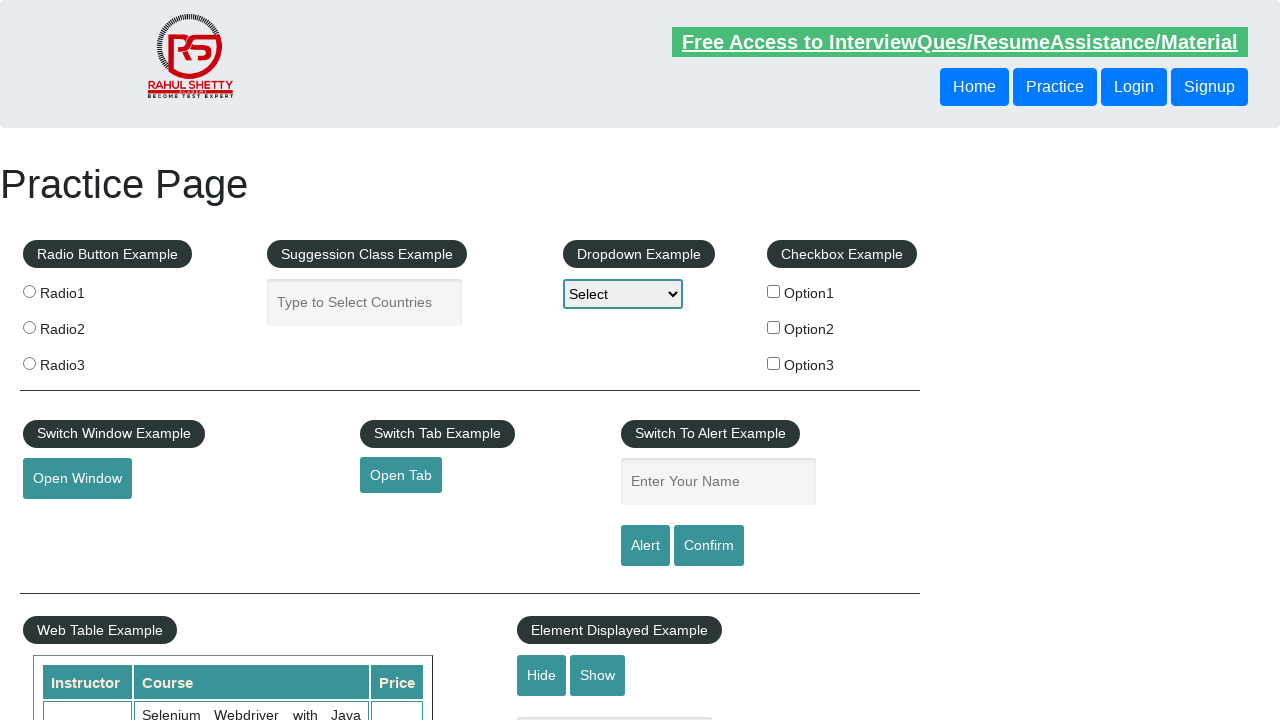

Clicked on the static dropdown to open it at (623, 294) on #dropdown-class-example
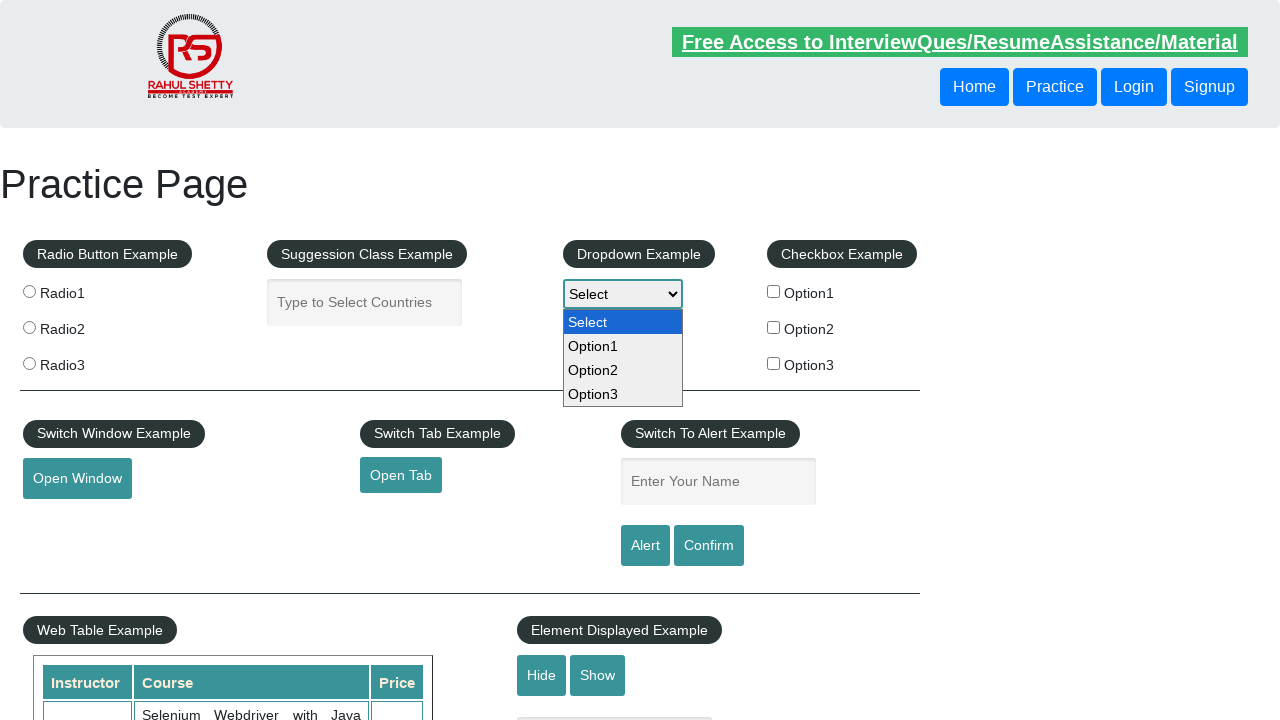

Selected 'option2' from the dropdown on #dropdown-class-example
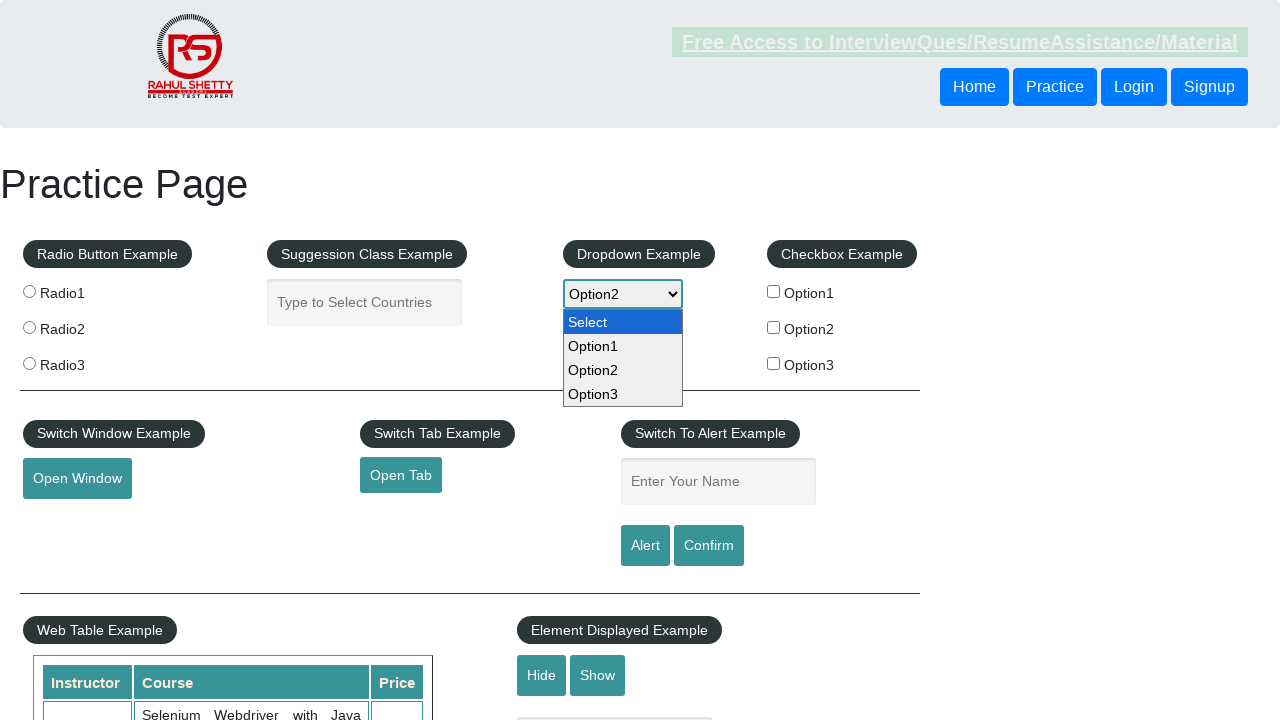

Verified that 'option2' was successfully selected in the dropdown
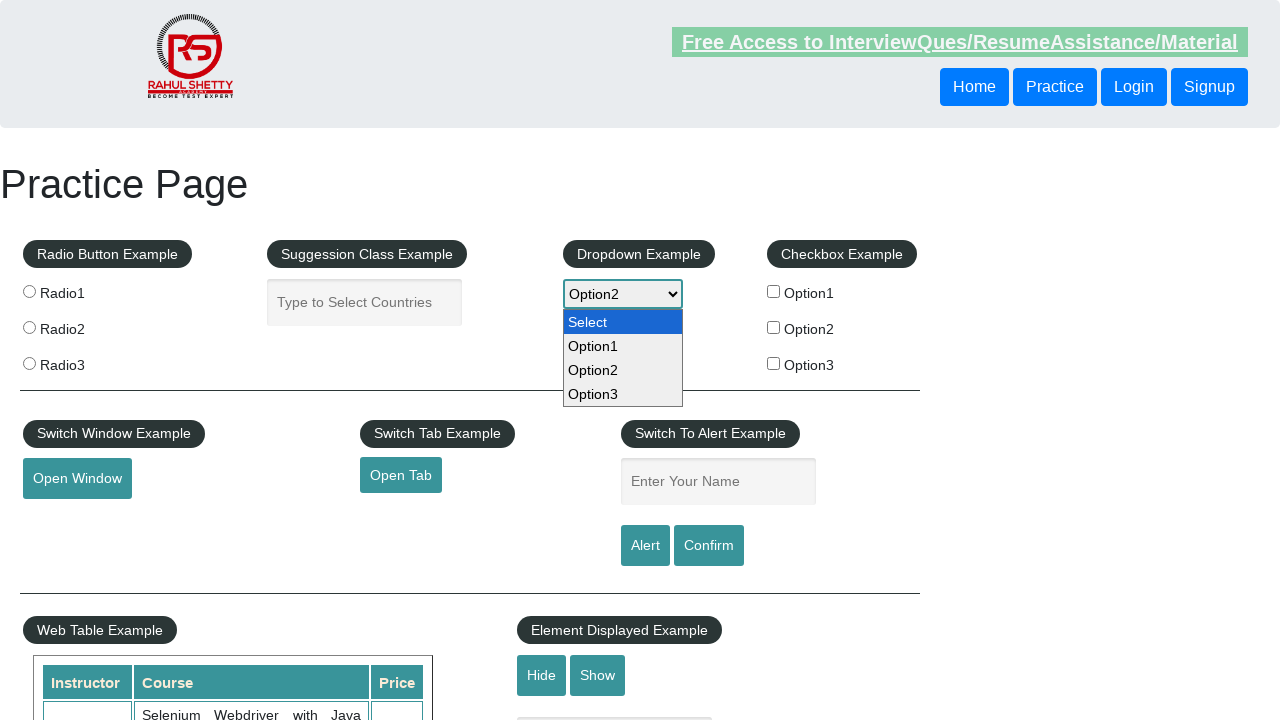

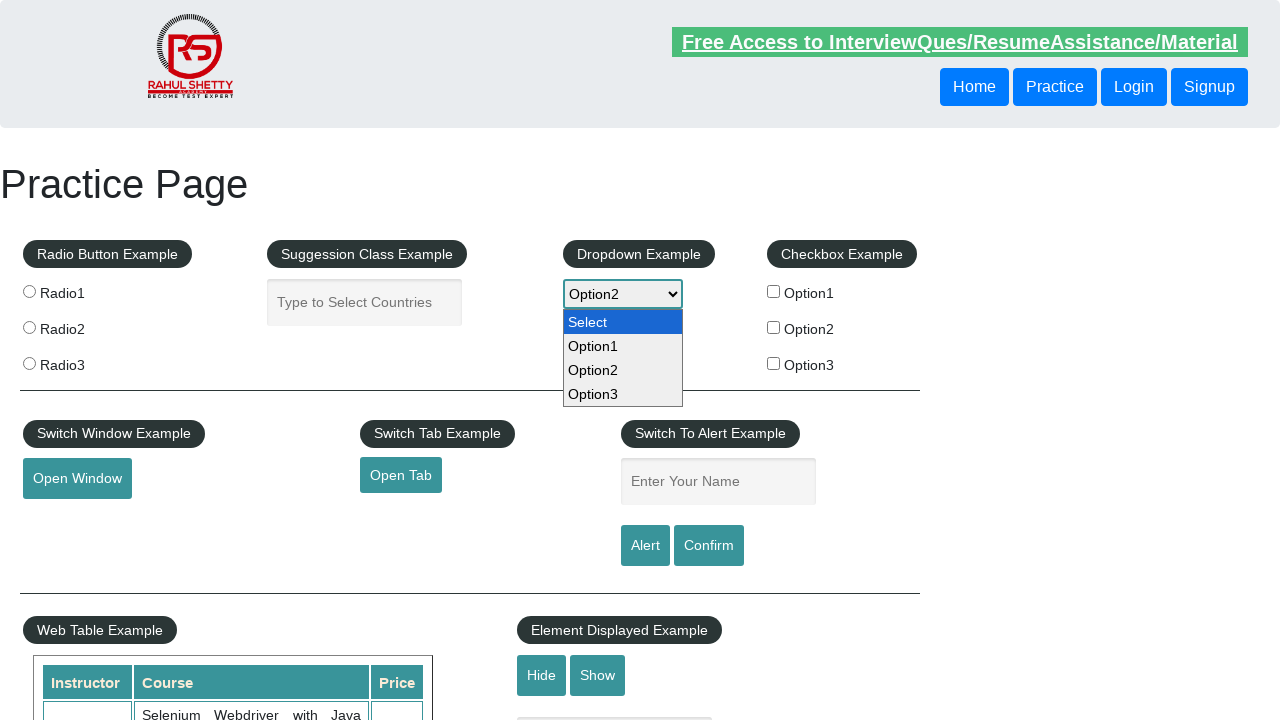